Tests clicking the Blogs link in the navigation menu scrolls to the Blogs section

Starting URL: https://hammadrashid1997.github.io/Portfolio/

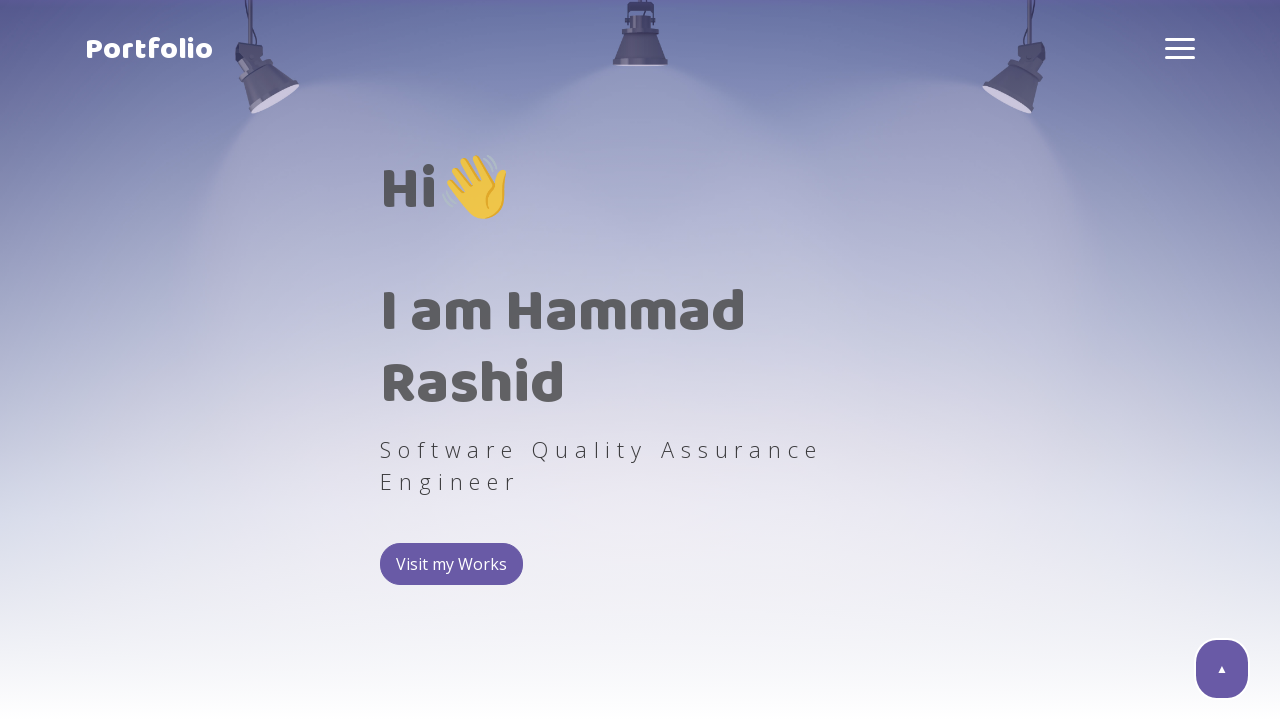

Waited for hamburger menu to be present
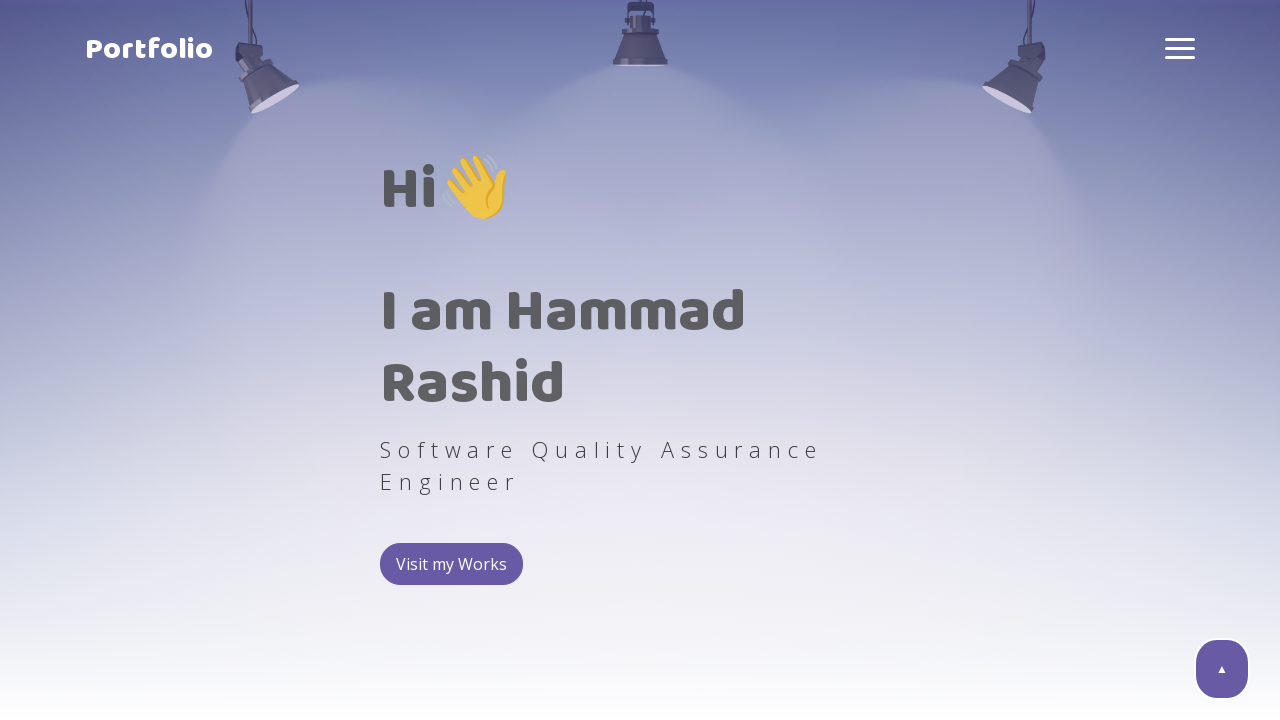

Clicked hamburger menu button at (1180, 48) on .hamburger-box
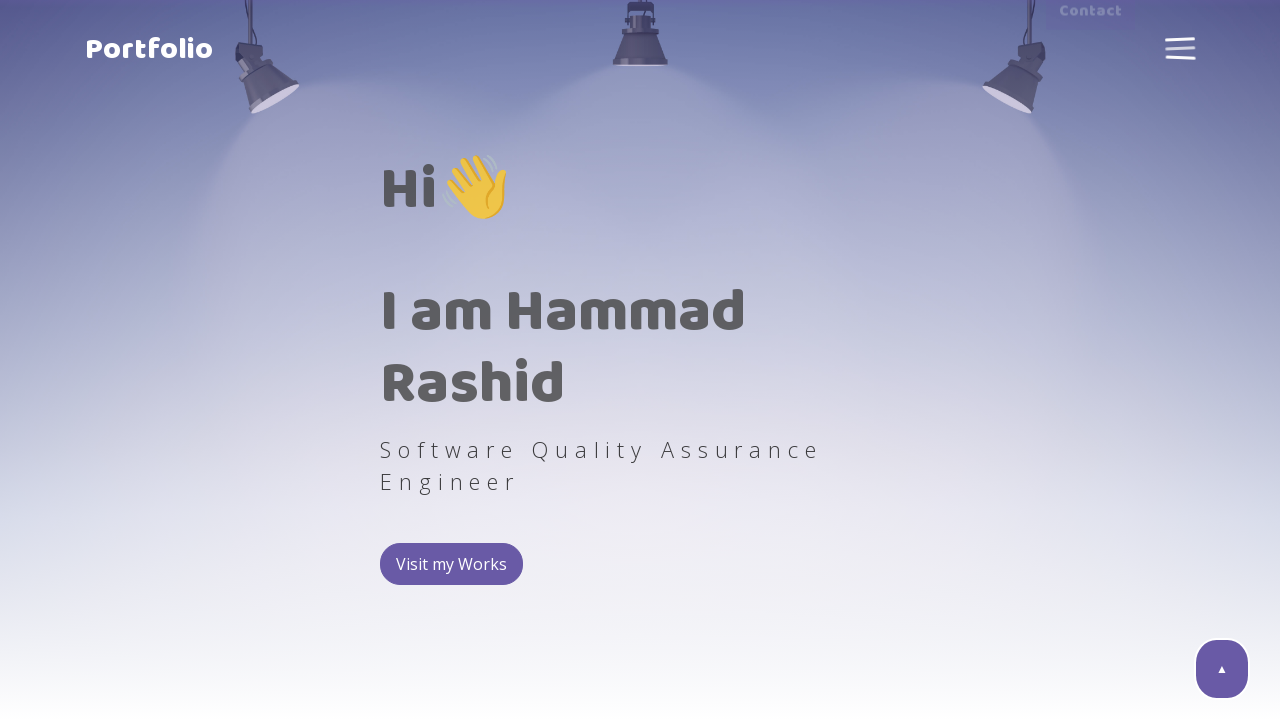

Hamburger menu became active
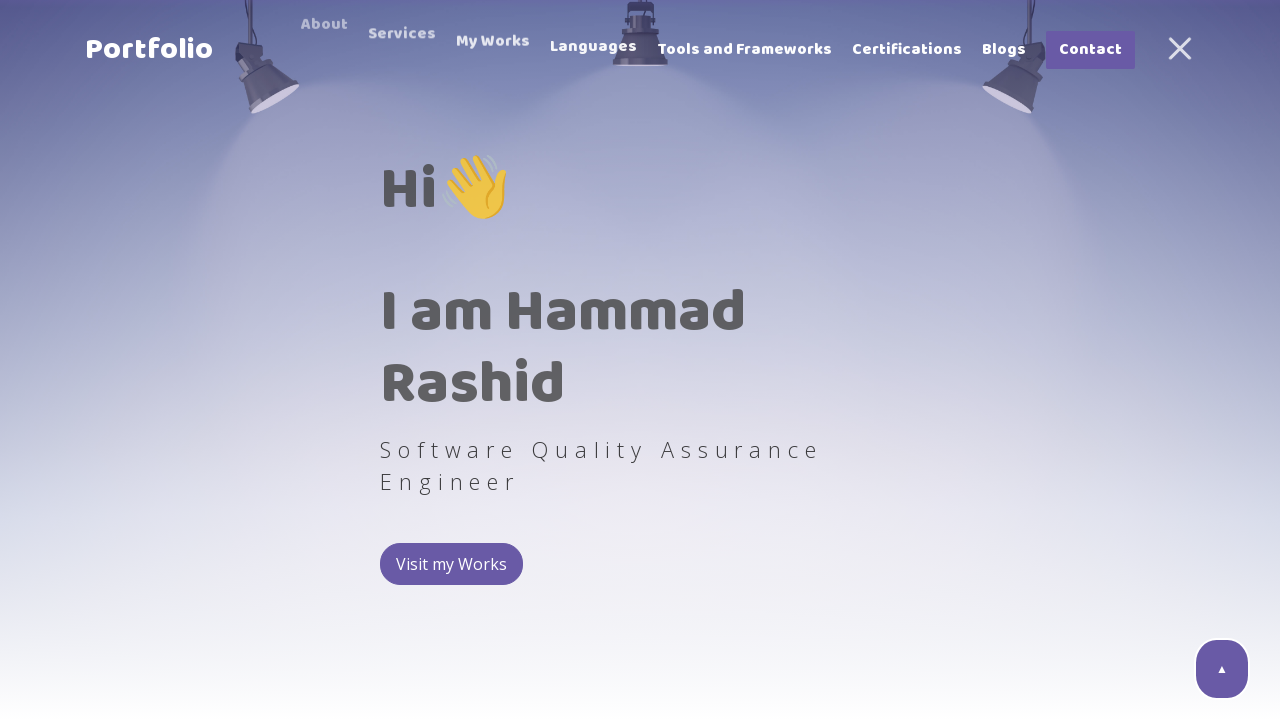

Clicked Blogs link in navigation menu at (1004, 50) on .link:has-text('Blogs')
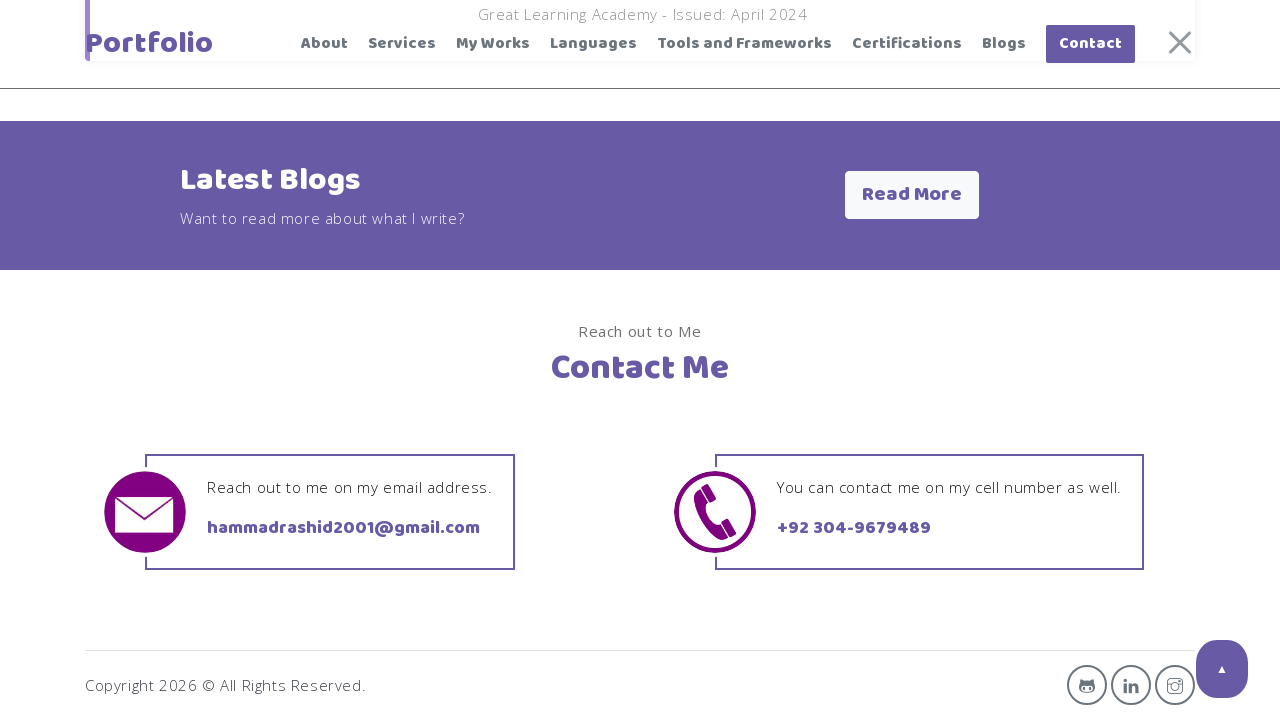

Blogs section loaded
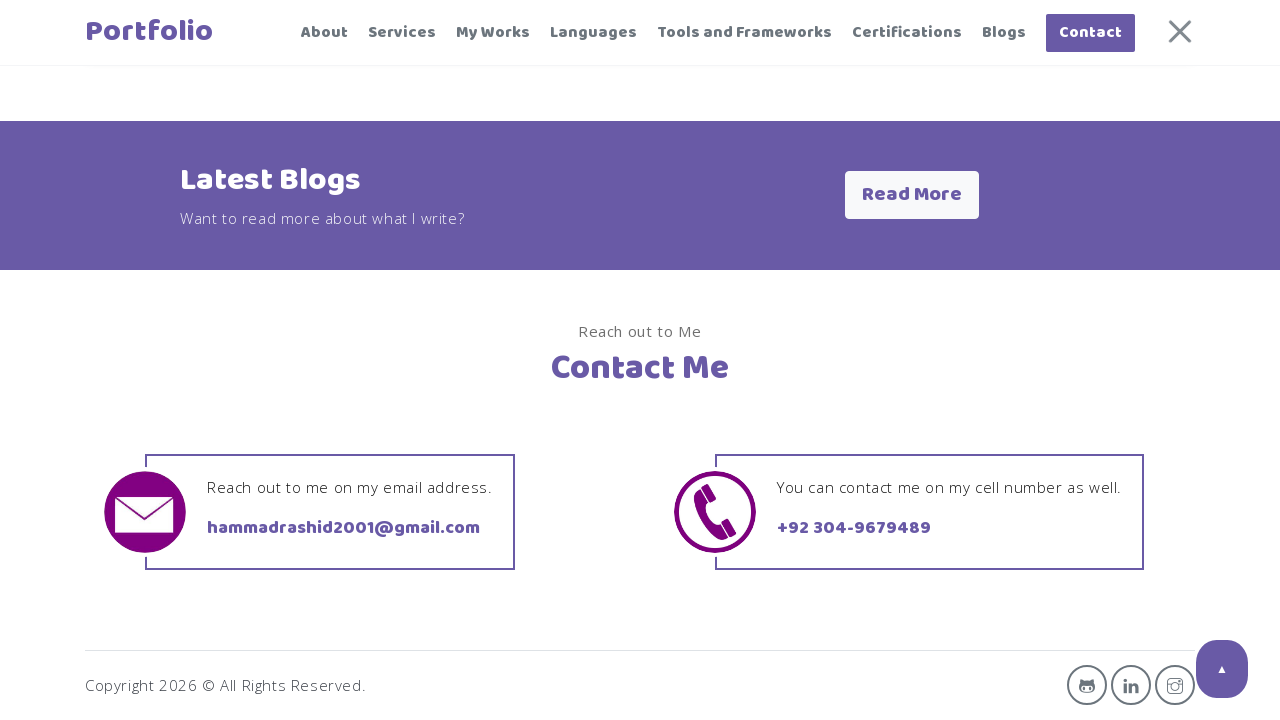

Verified Blogs section is visible on page
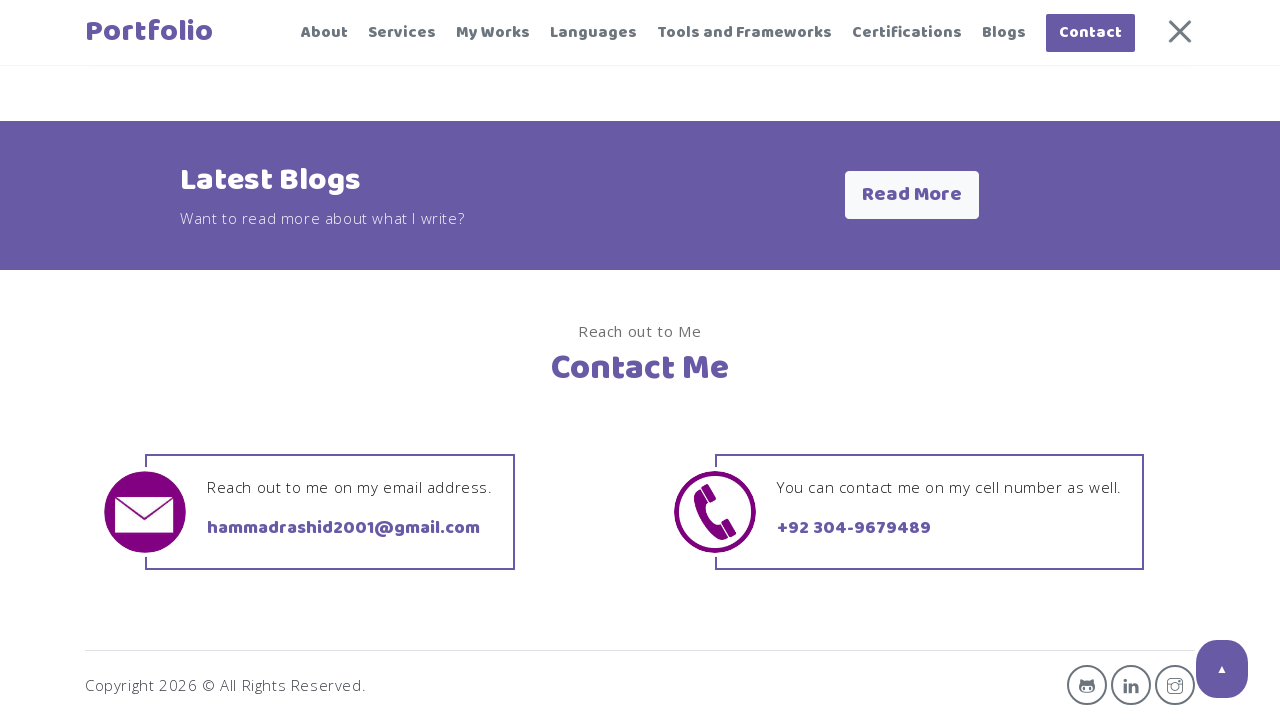

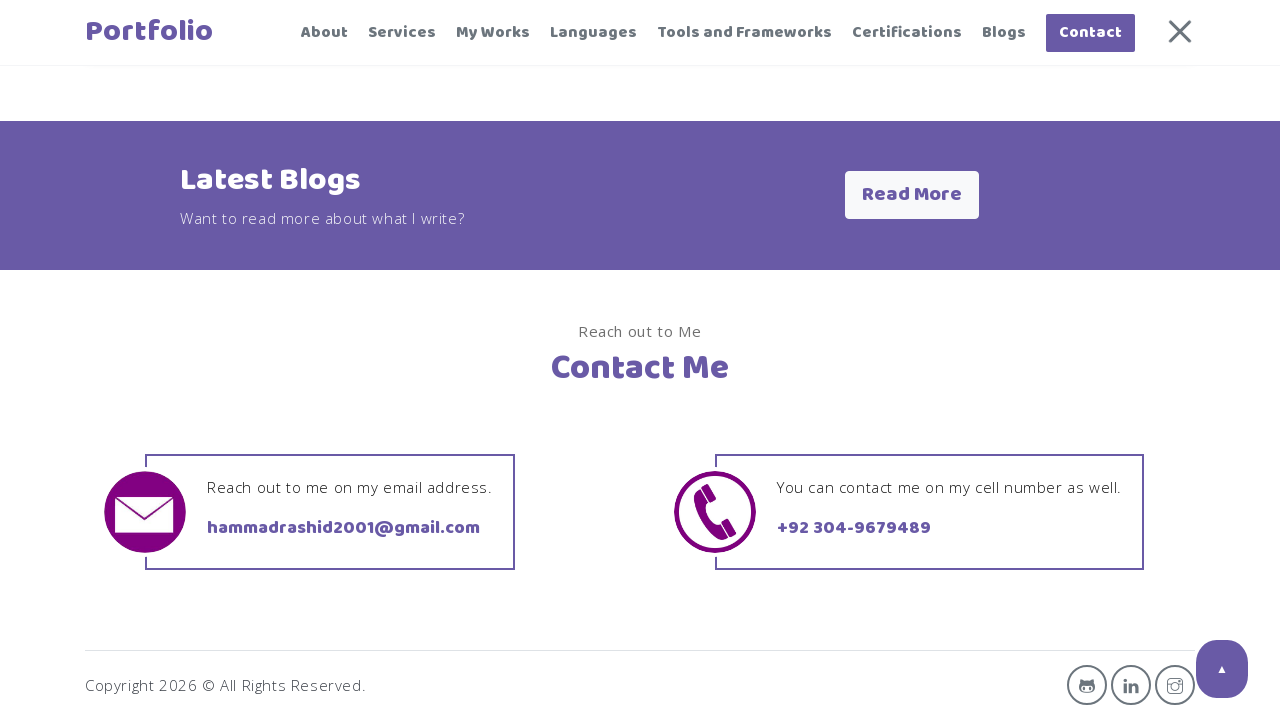